Tests browser window handling functionality by clicking buttons that open new tabs and windows, then switching between them and closing child windows

Starting URL: https://demoqa.com/browser-windows

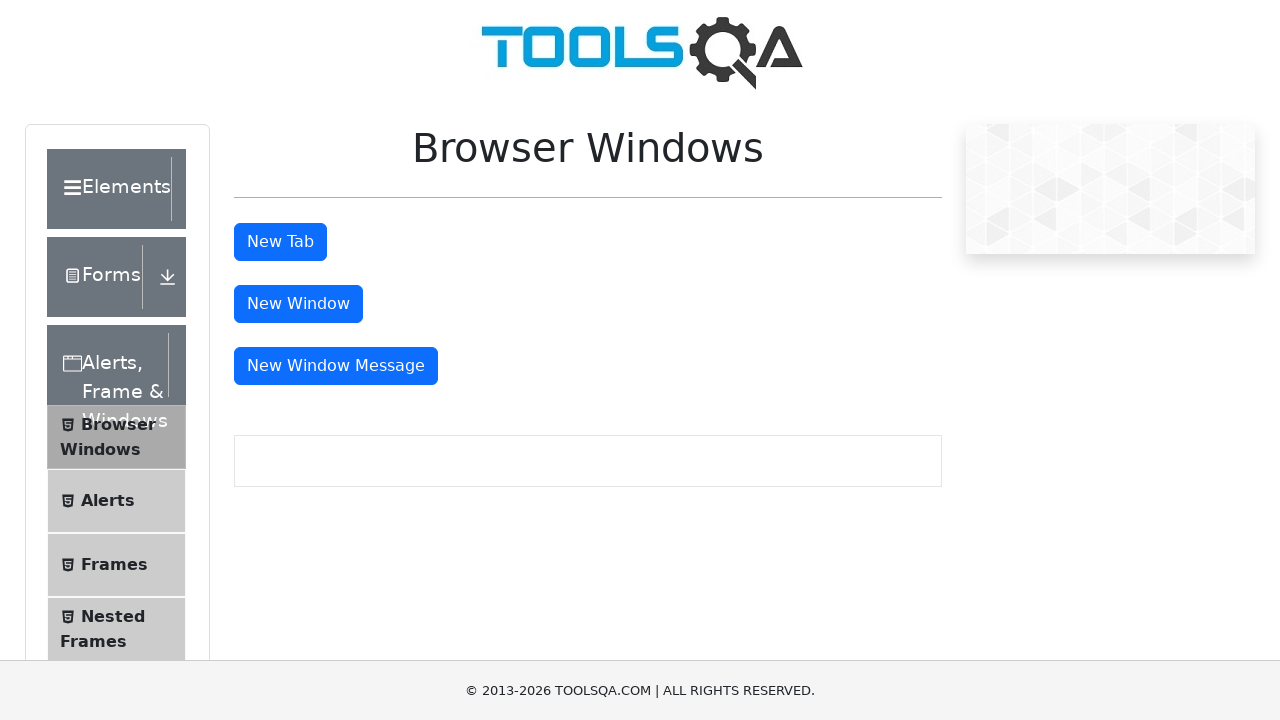

Stored main page reference
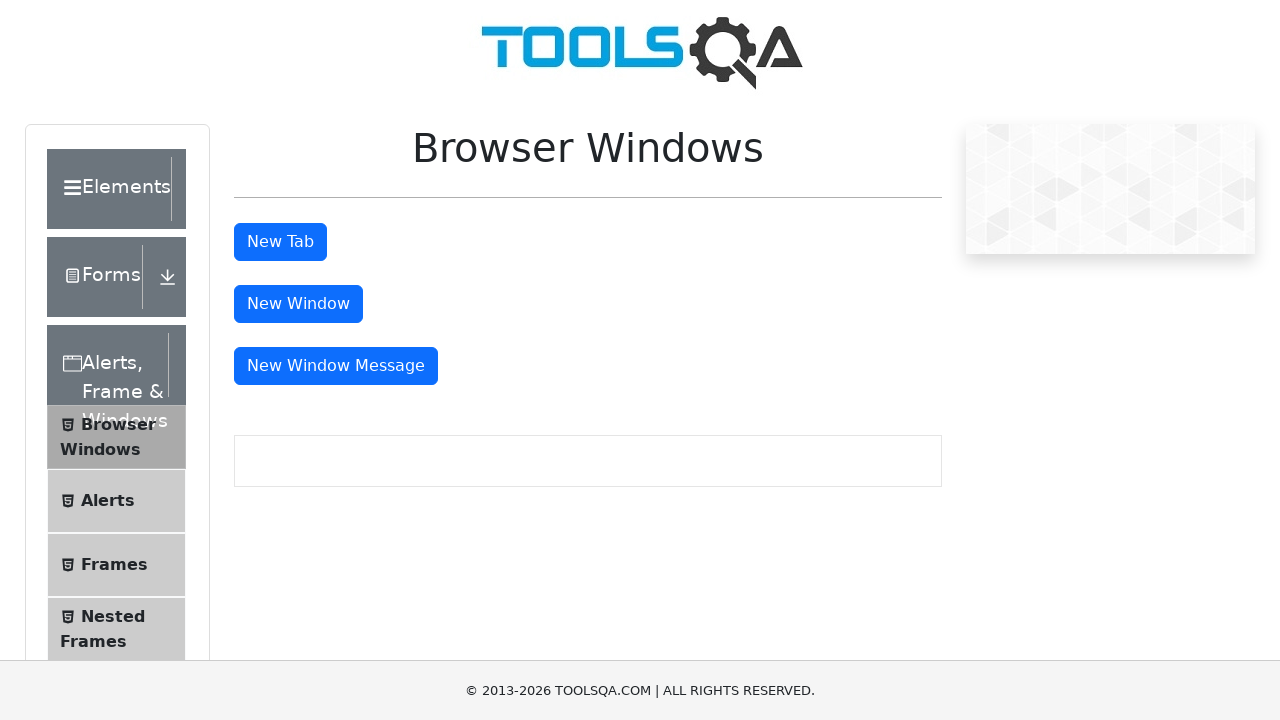

Clicked 'New Tab' button to open a new tab at (280, 242) on #tabButton
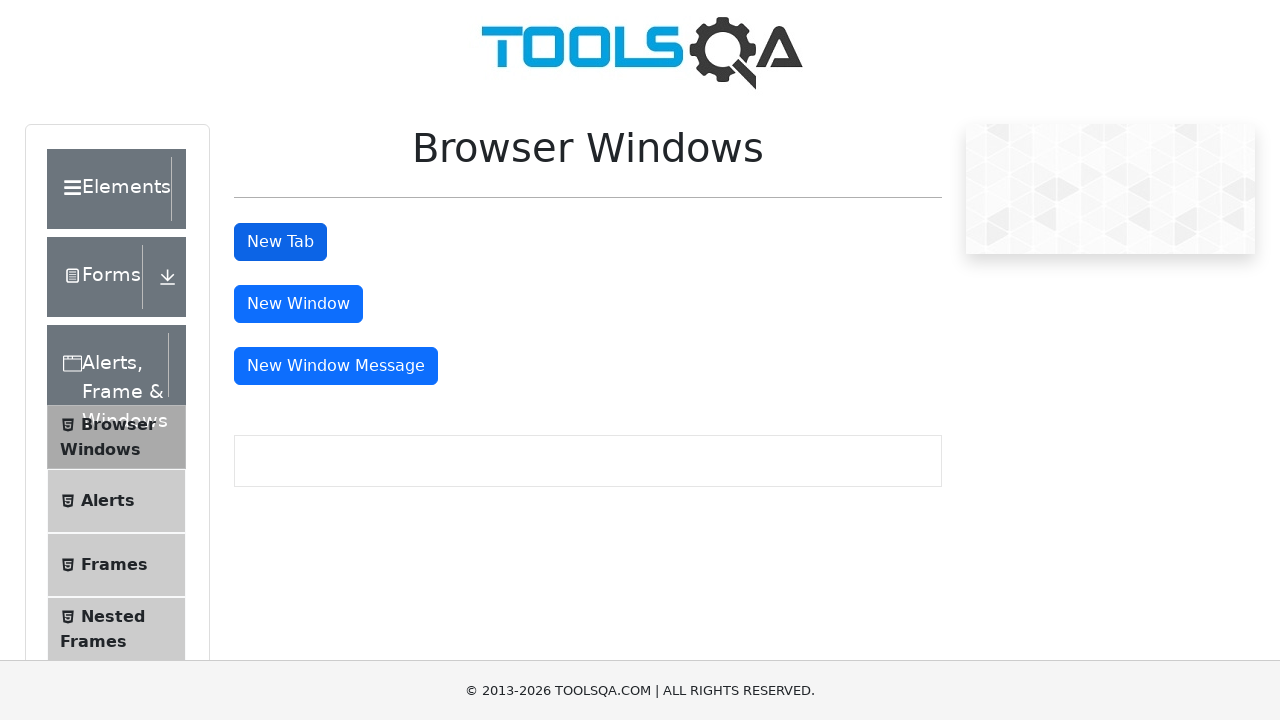

Waited 1500ms for new tab to open
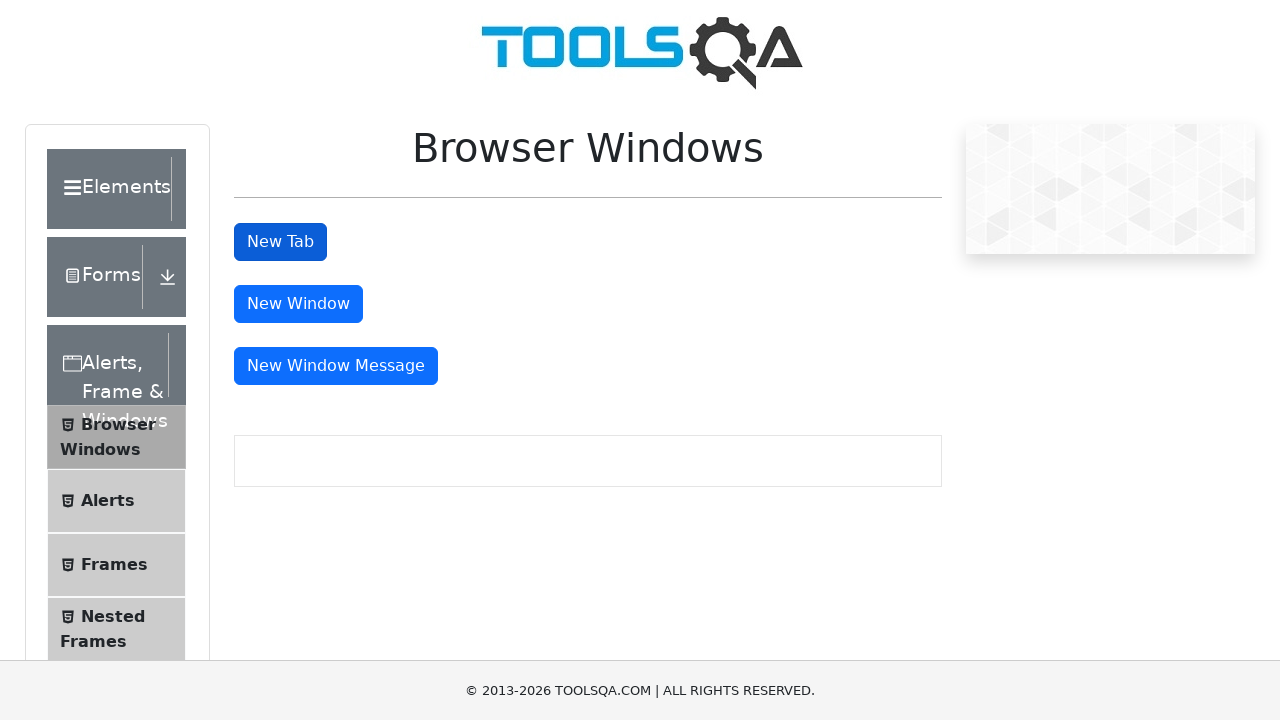

Clicked 'New Window' button to open a new window at (298, 304) on #windowButton
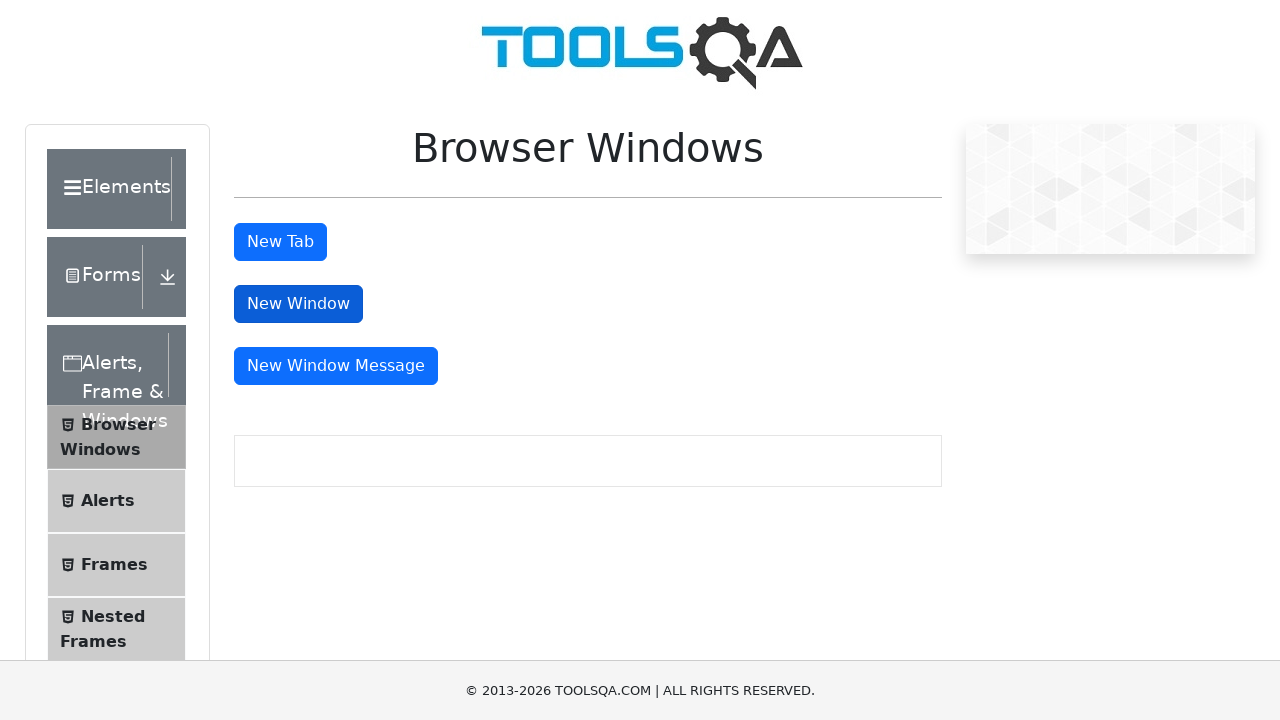

Waited 1500ms for new window to open
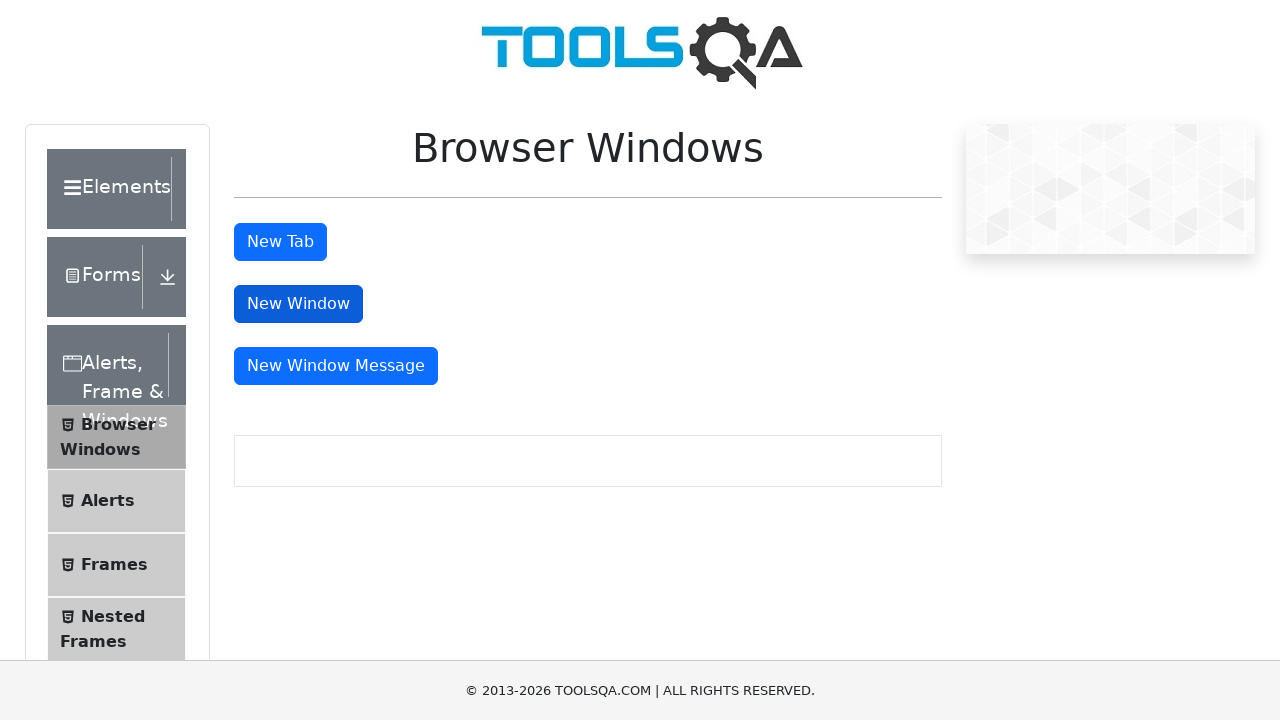

Clicked 'New Window Message' button to open a window with a message at (336, 366) on #messageWindowButton
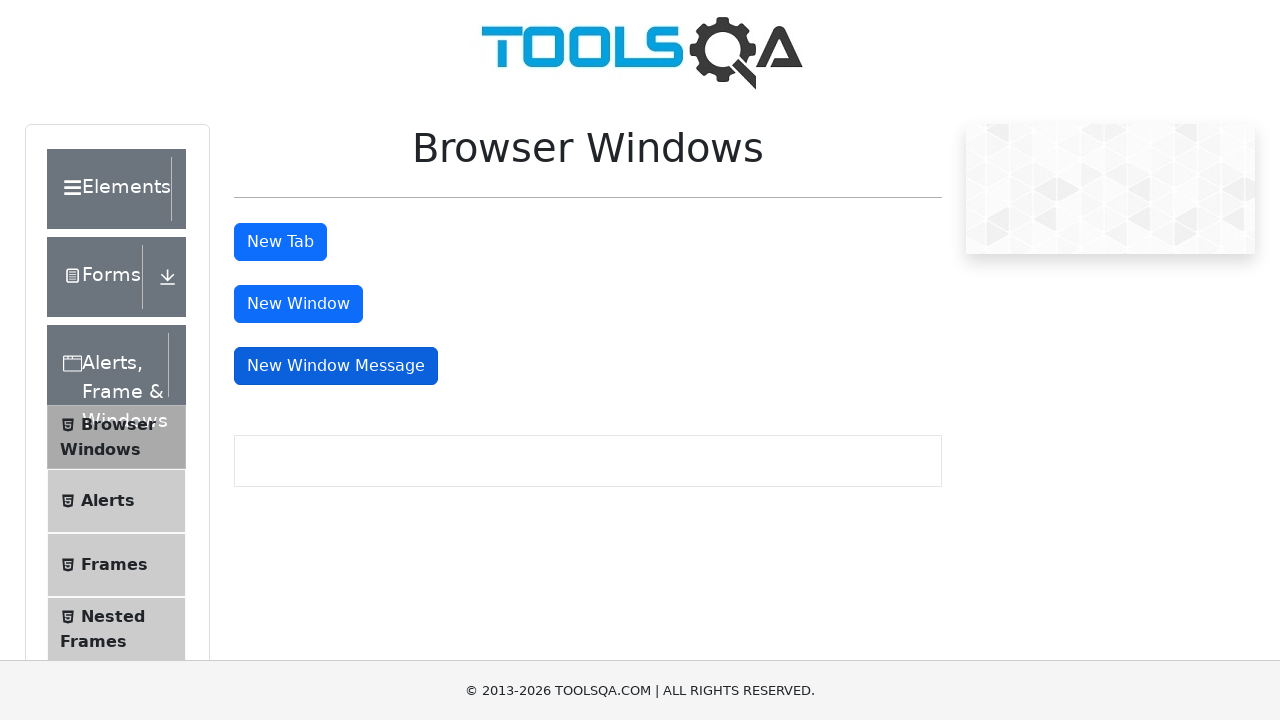

Waited 1500ms for message window to open
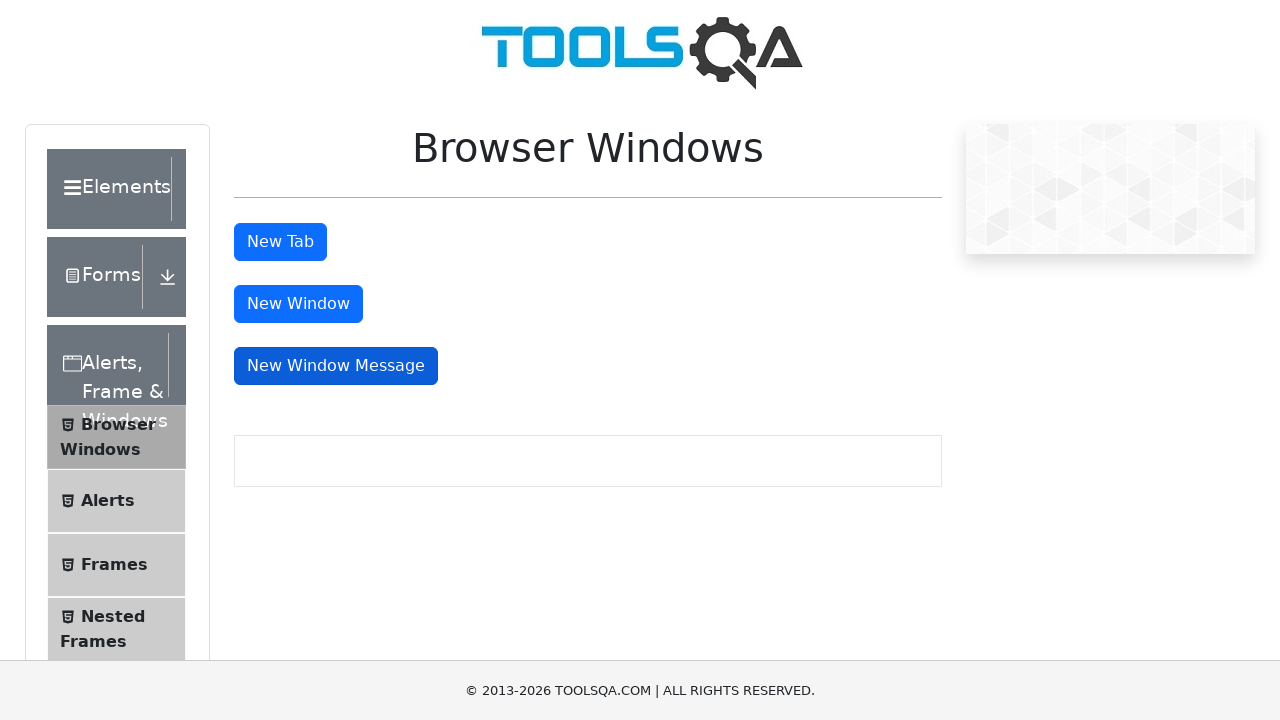

Retrieved all open pages from context
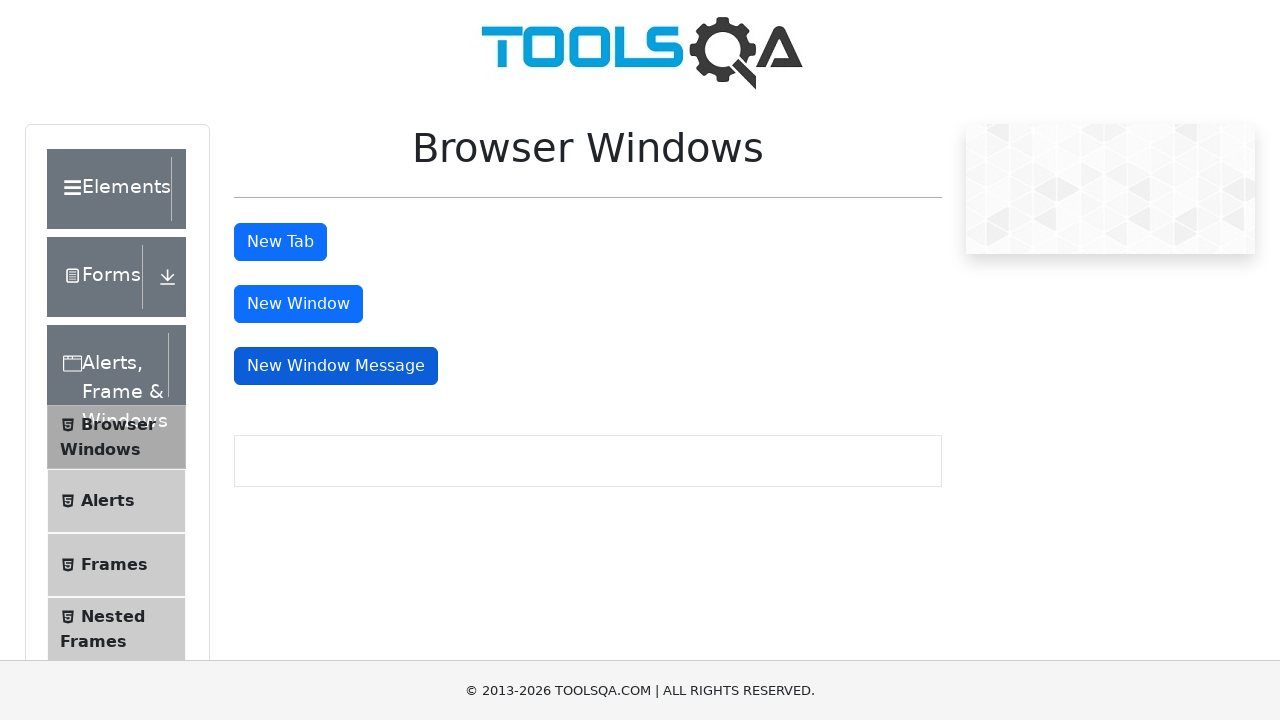

Closed child window/tab
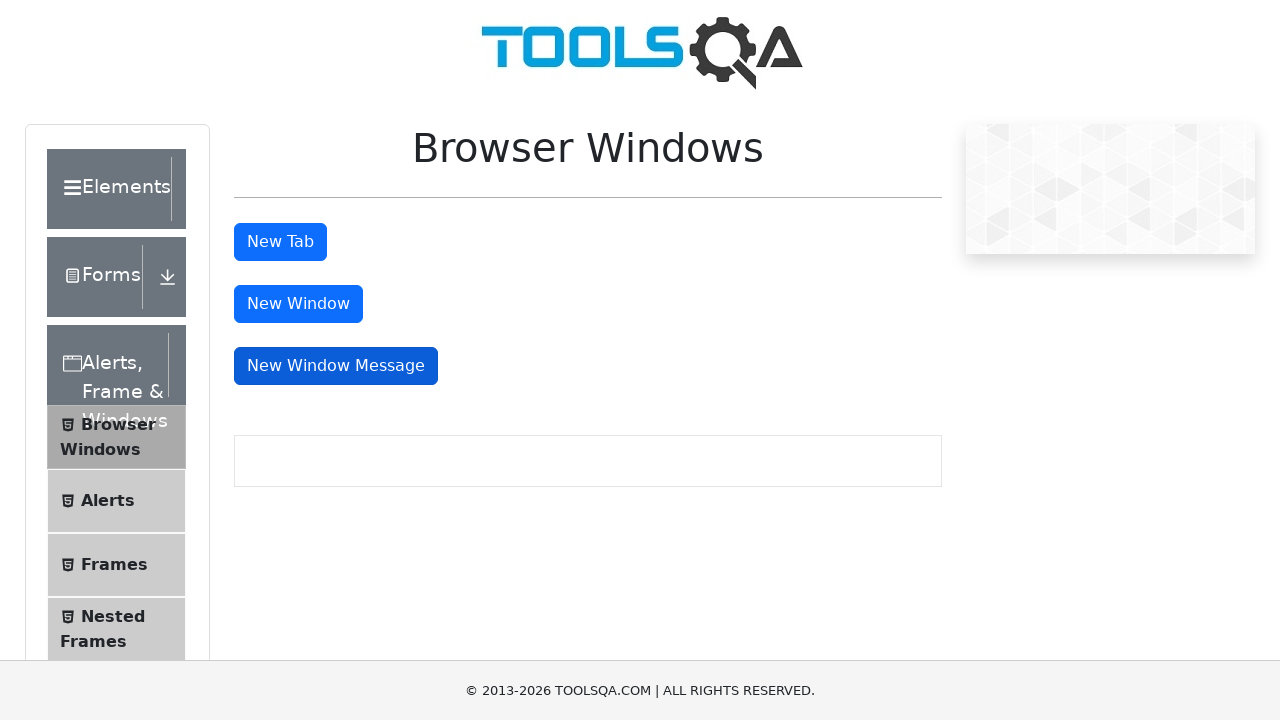

Closed child window/tab
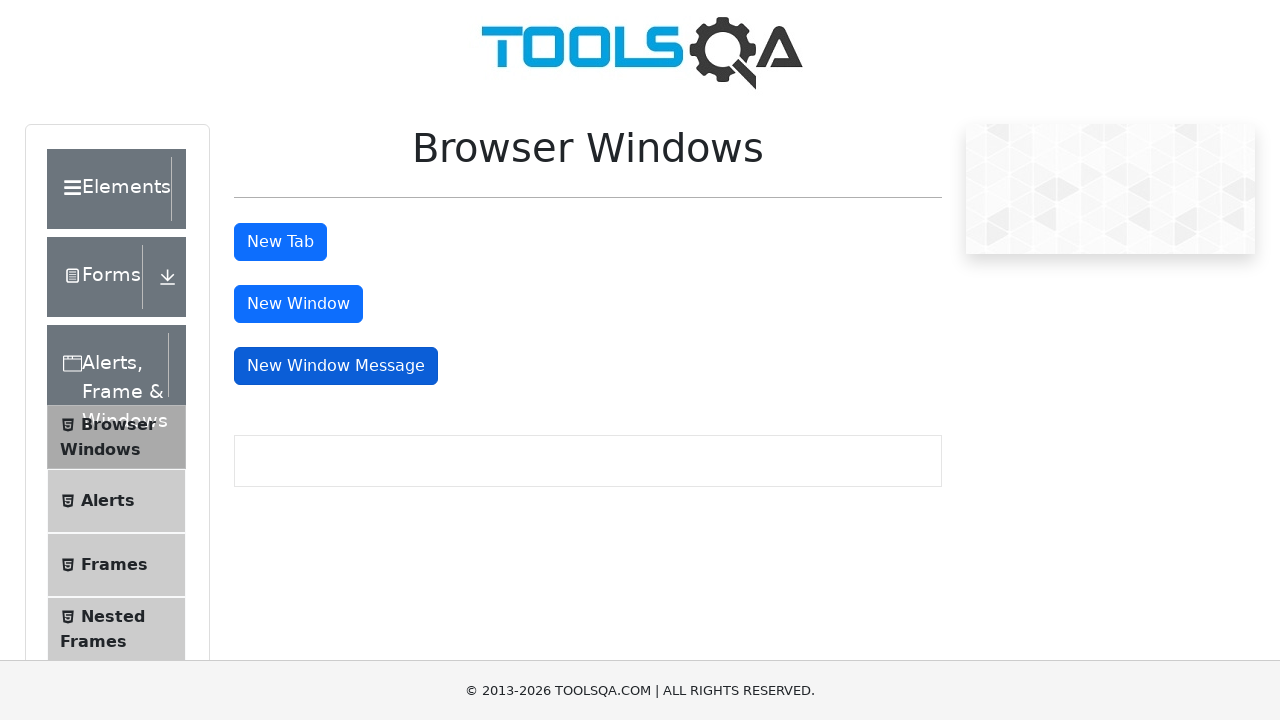

Closed child window/tab
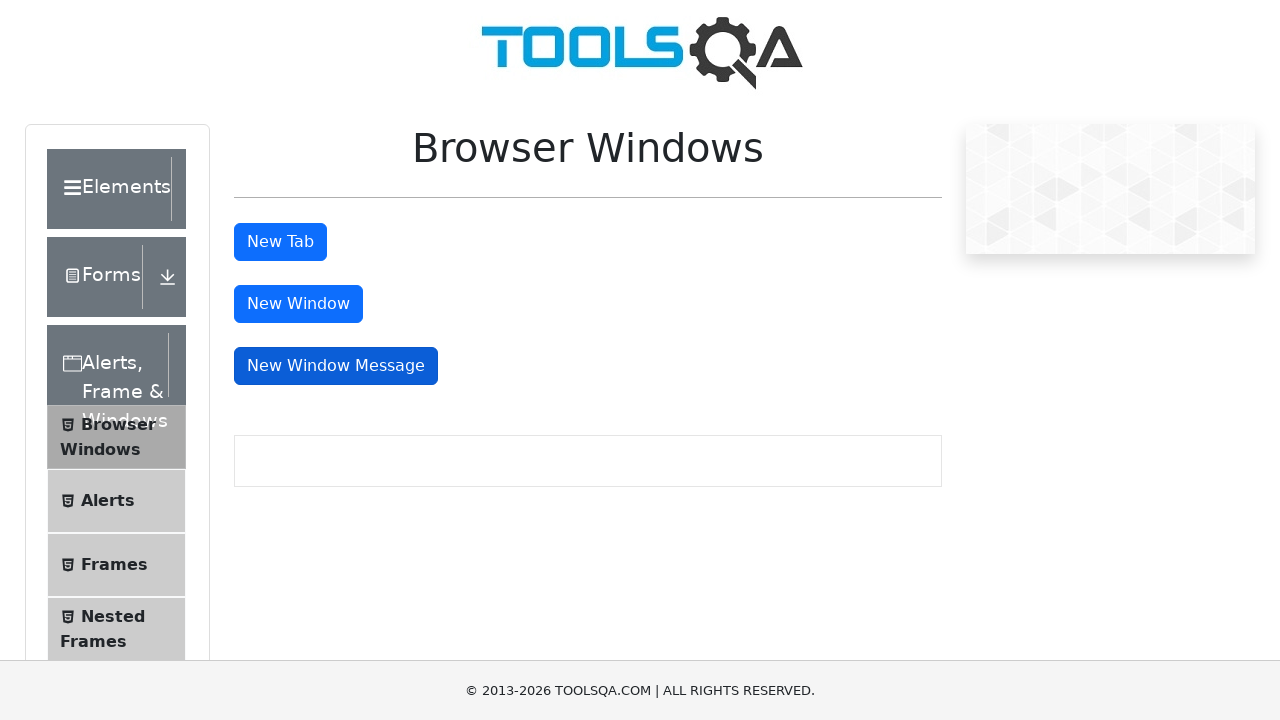

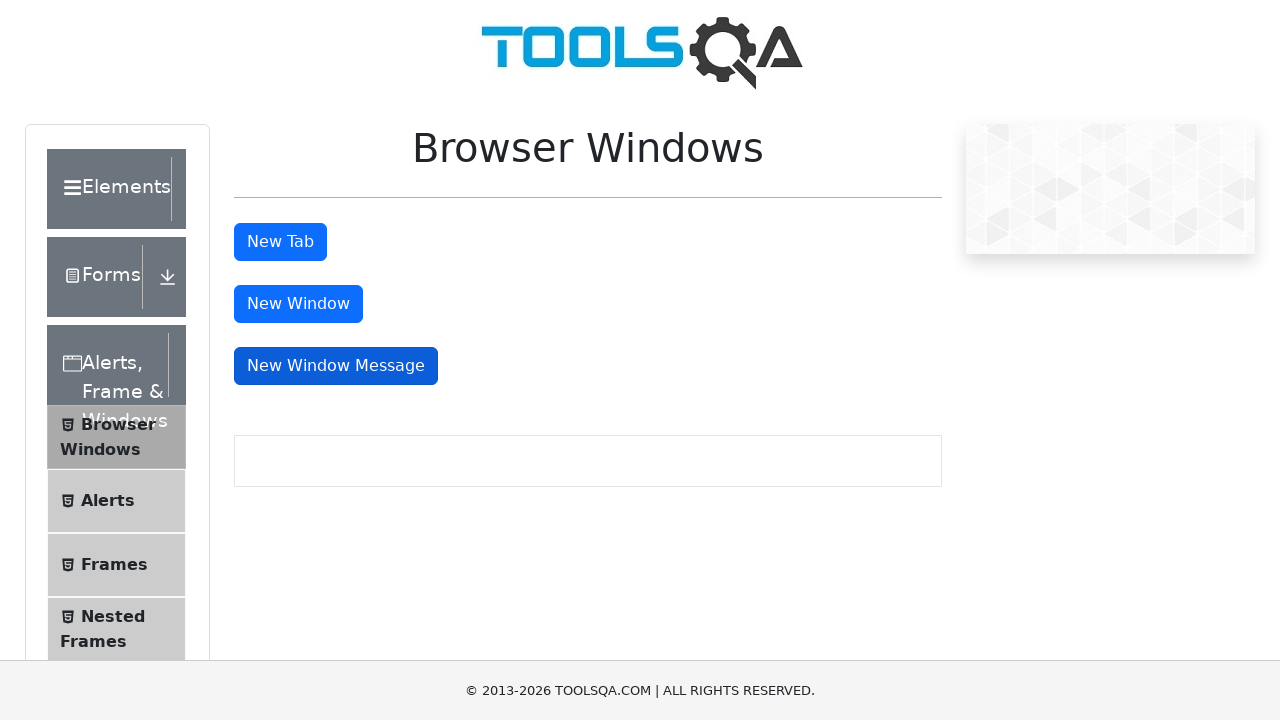